Tests that the online payment block title is visible on the MTS Belarus homepage and verifies it contains the expected text about commission-free online top-up

Starting URL: https://www.mts.by/

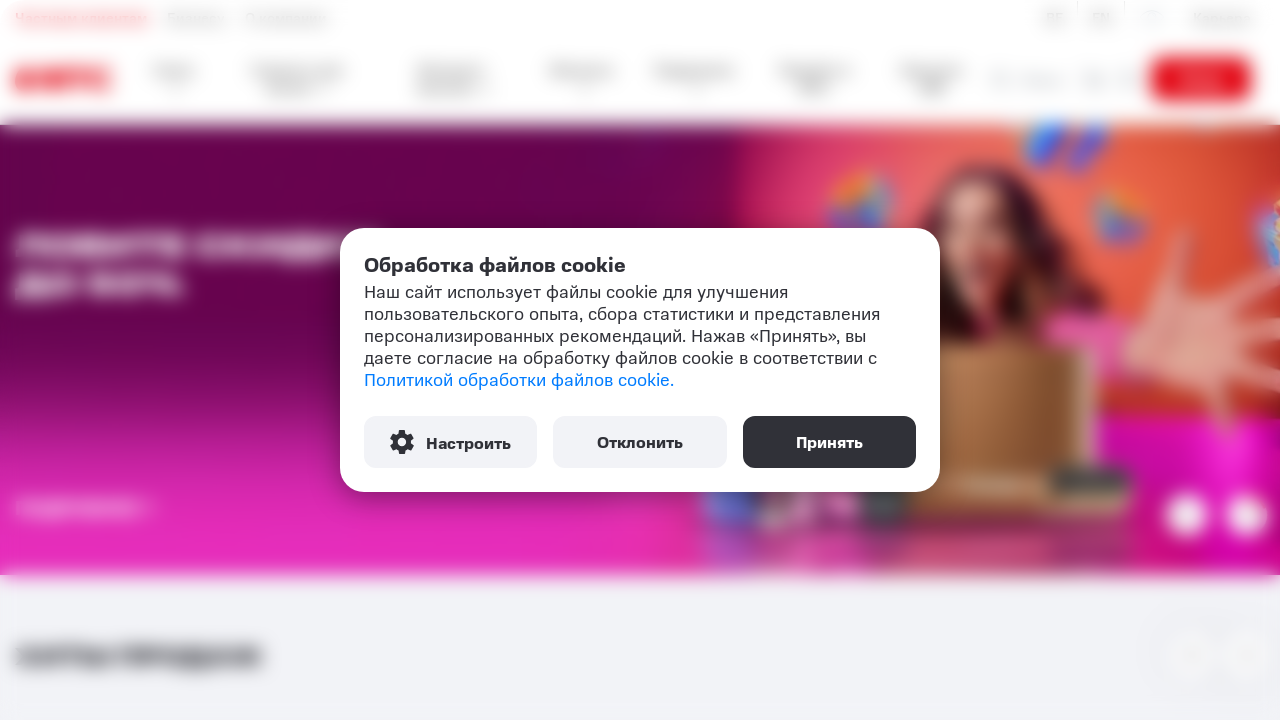

Navigated to MTS Belarus homepage
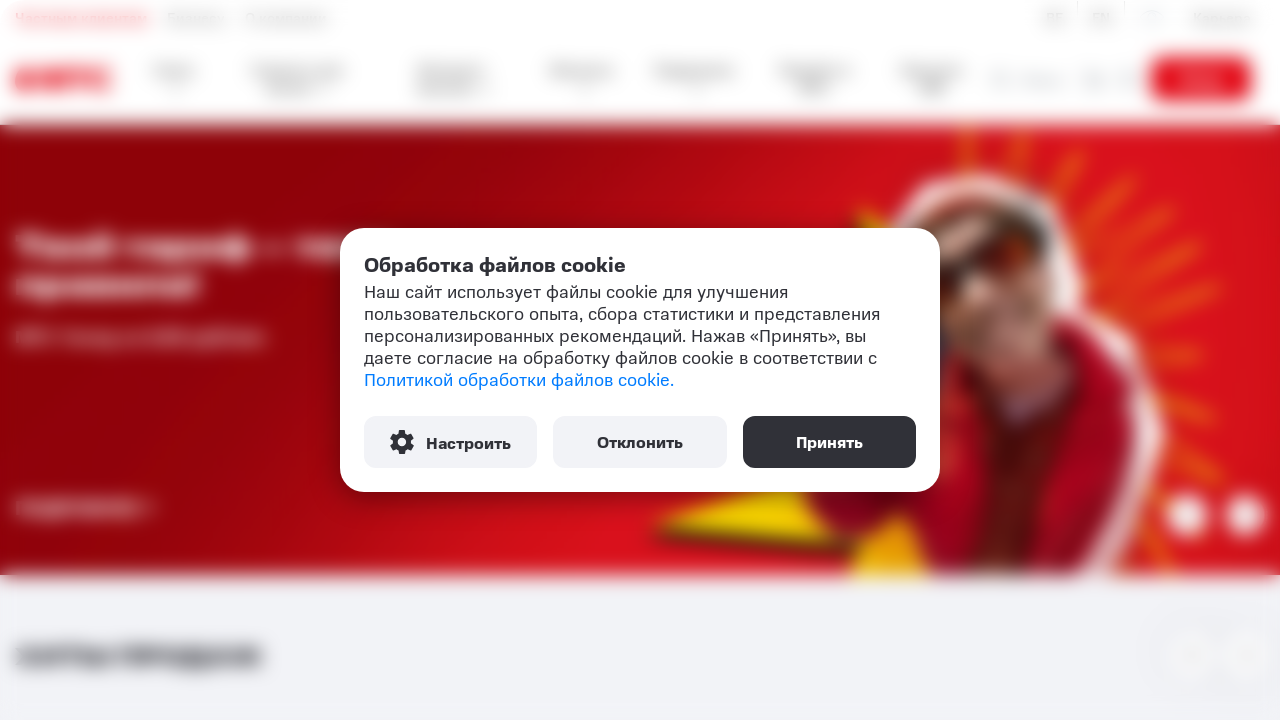

Online payment block title element became visible
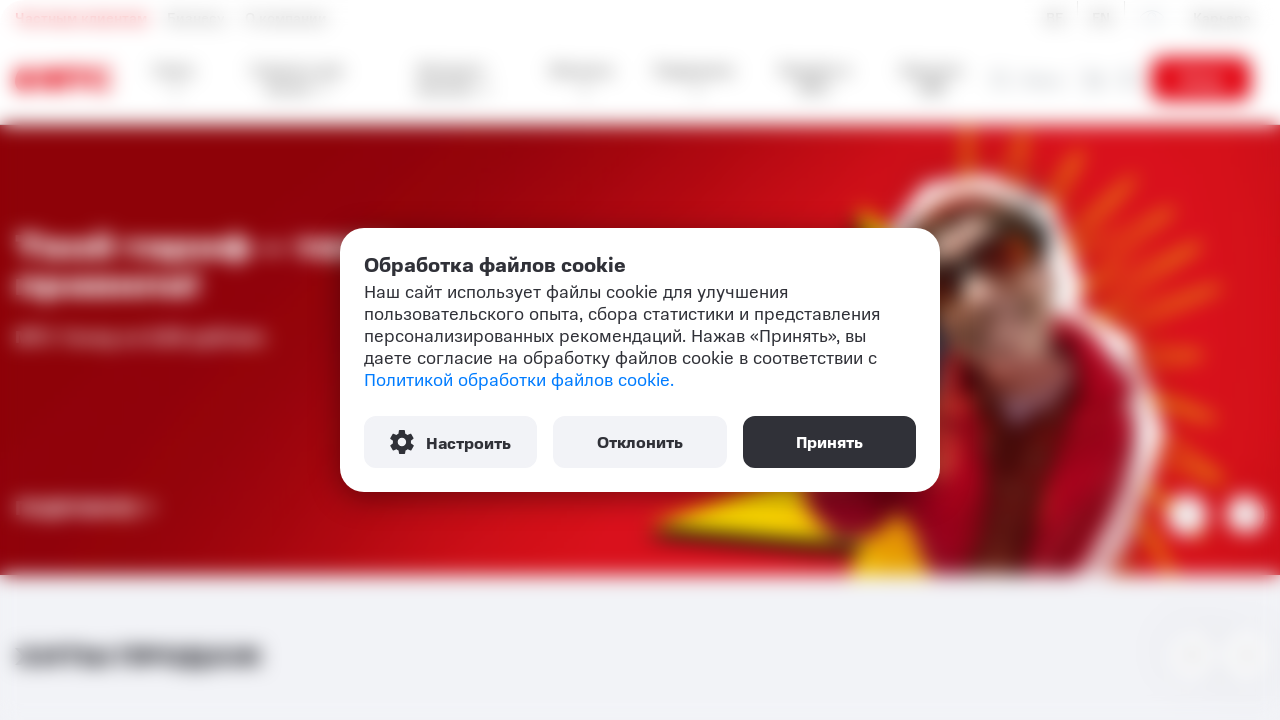

Retrieved and normalized payment block title text
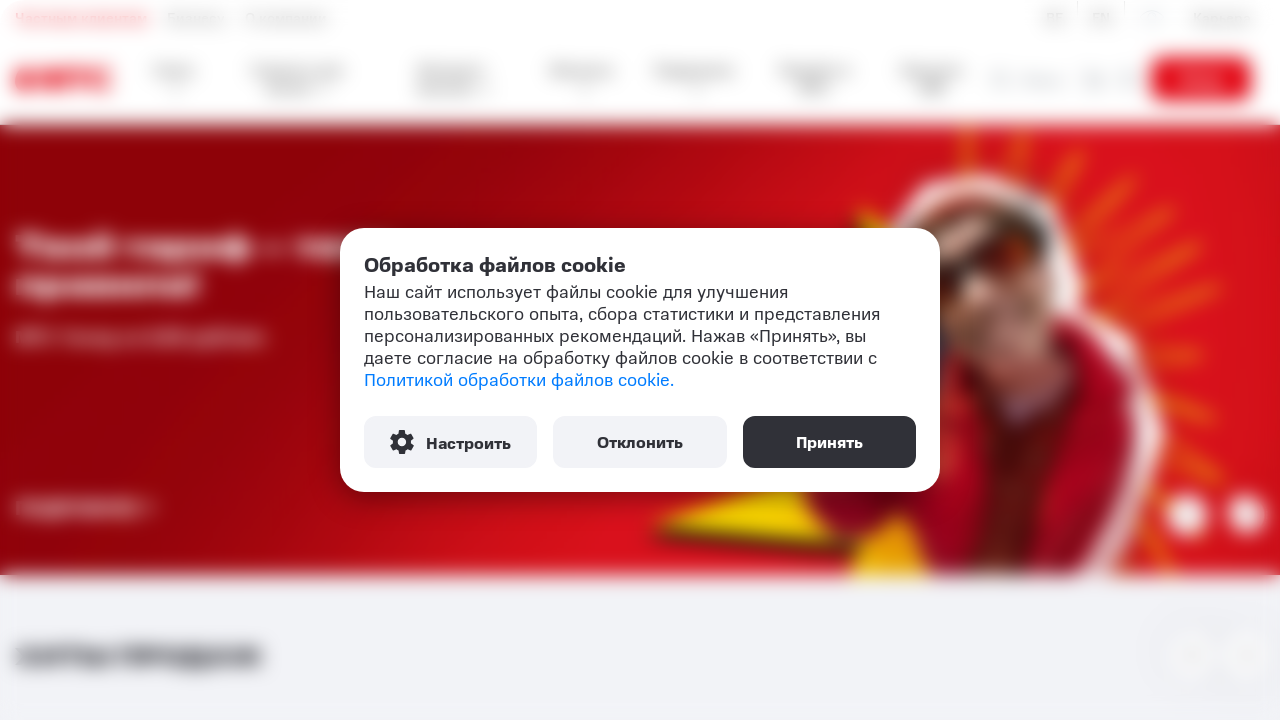

Verified payment block title matches expected text: 'Онлайн пополнение без комиссии'
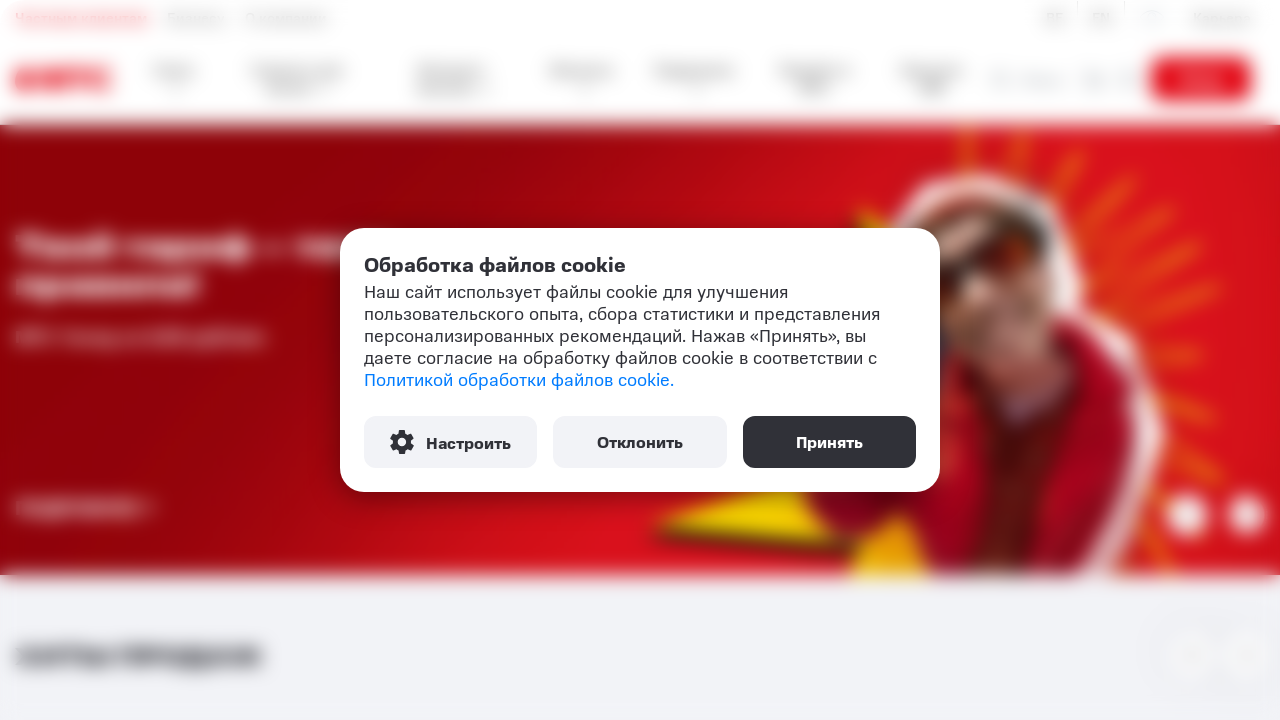

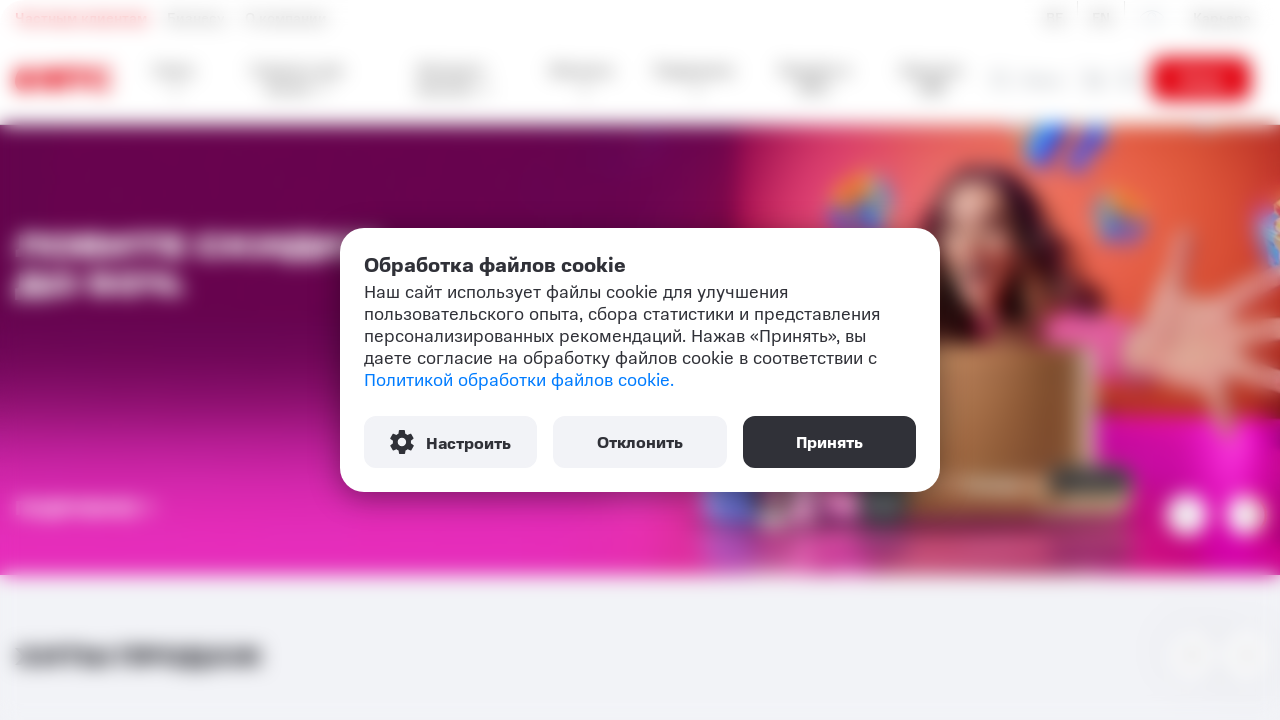